Tests visibility toggling of a text field by clicking hide button, verifying the element becomes hidden.

Starting URL: https://rahulshettyacademy.com/AutomationPractice/

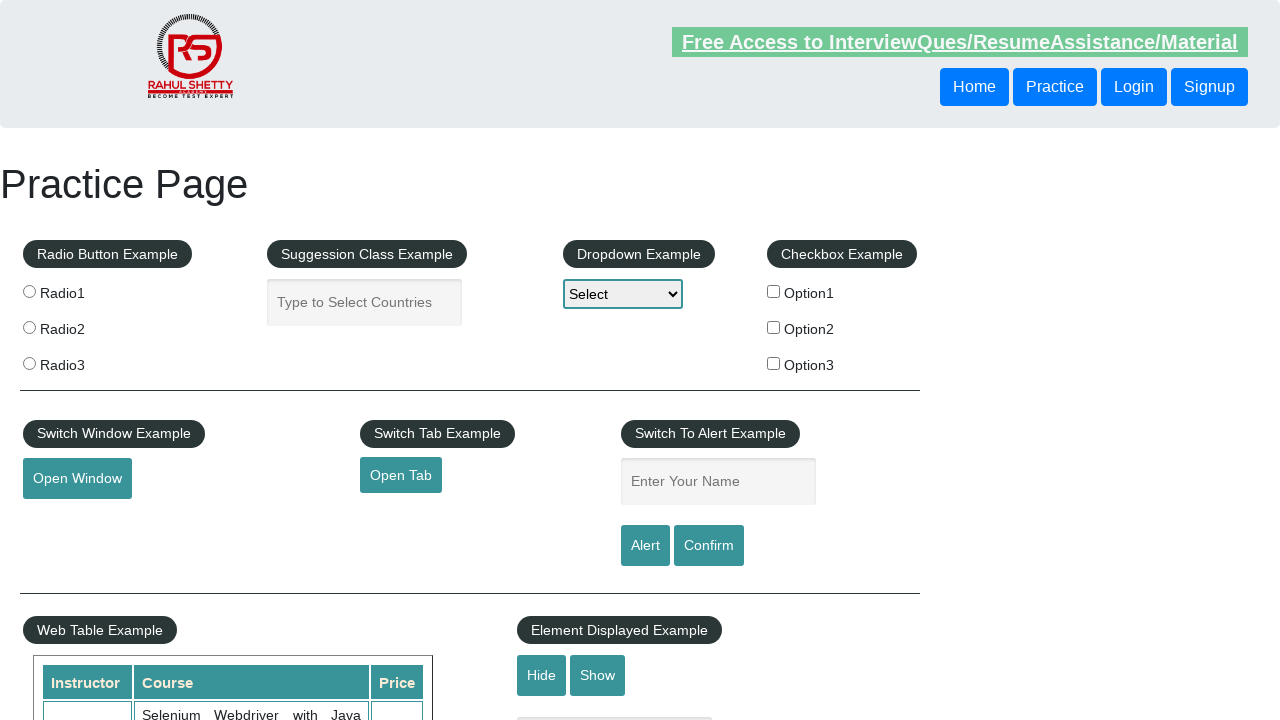

Waited for text field element to be present in DOM
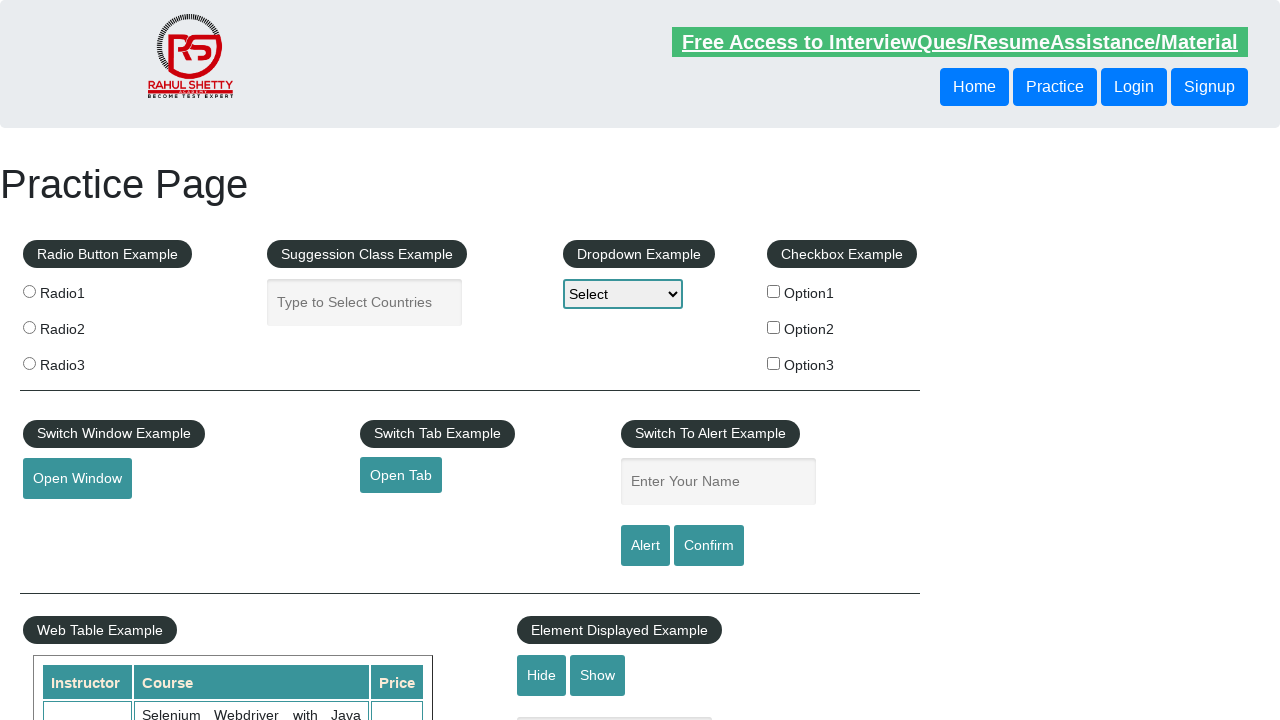

Verified text field is visible initially
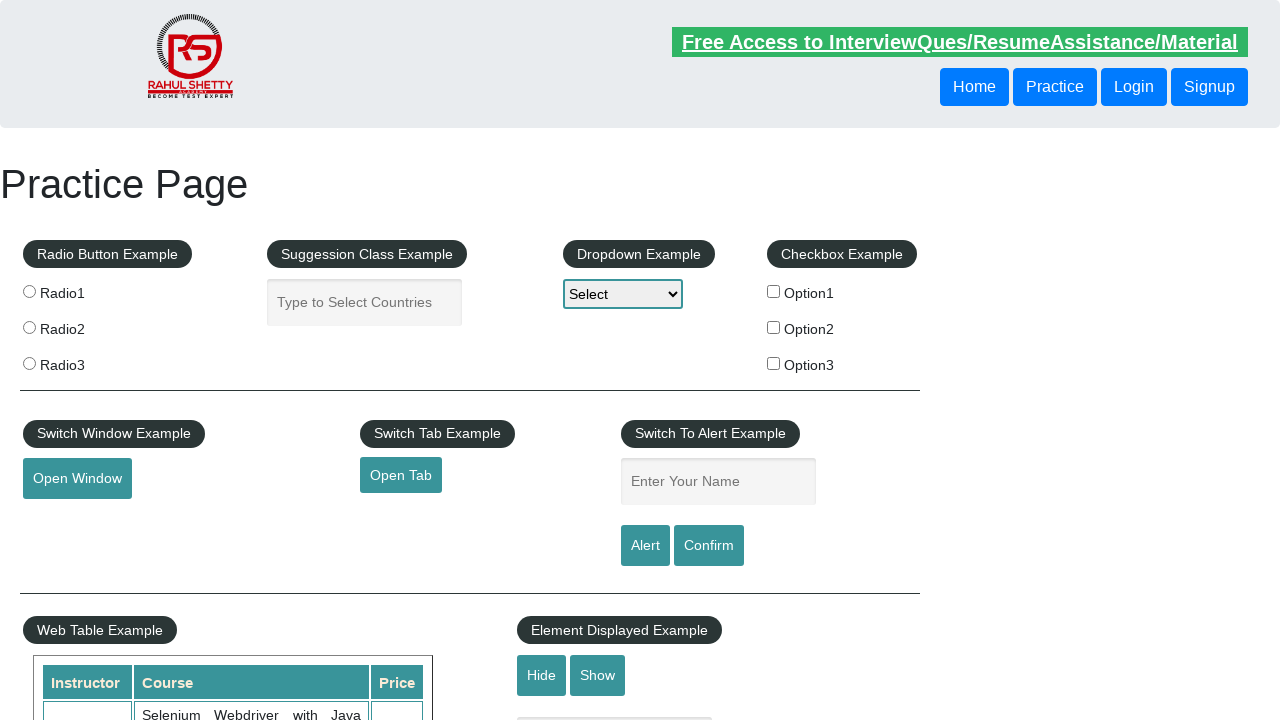

Clicked hide button to hide the text field at (542, 675) on #hide-textbox
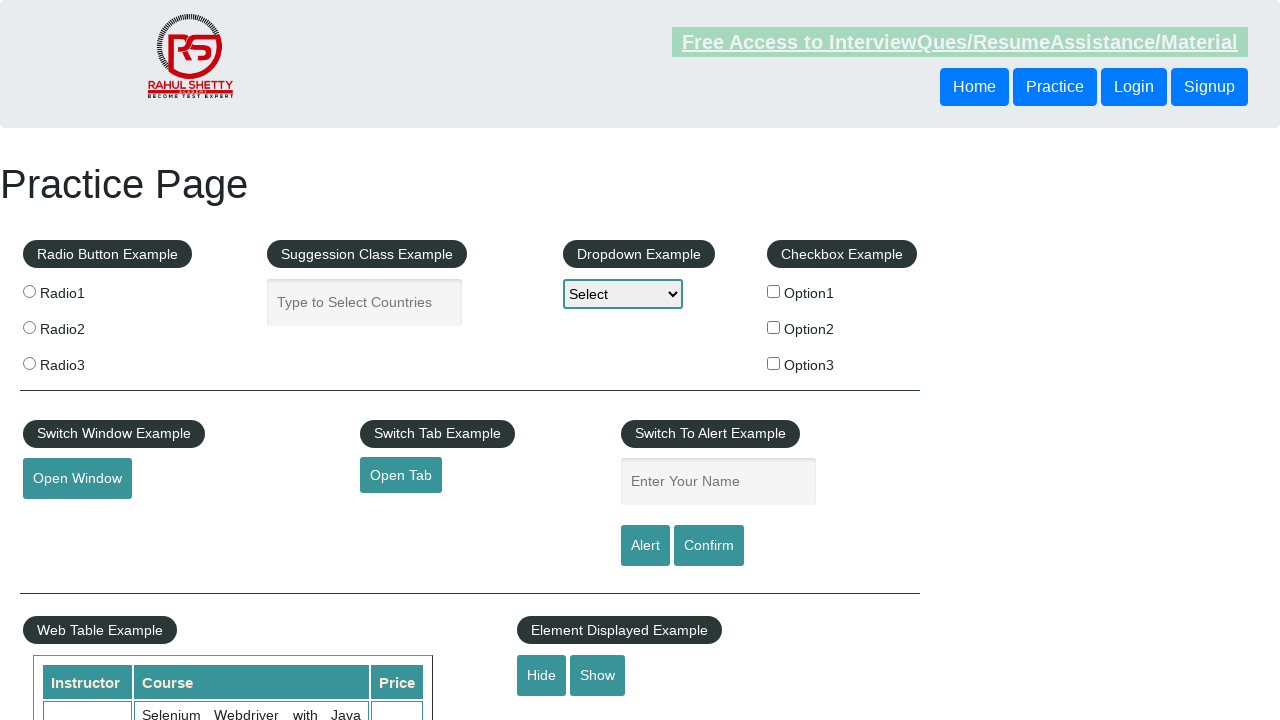

Waited 500ms for visibility change to take effect
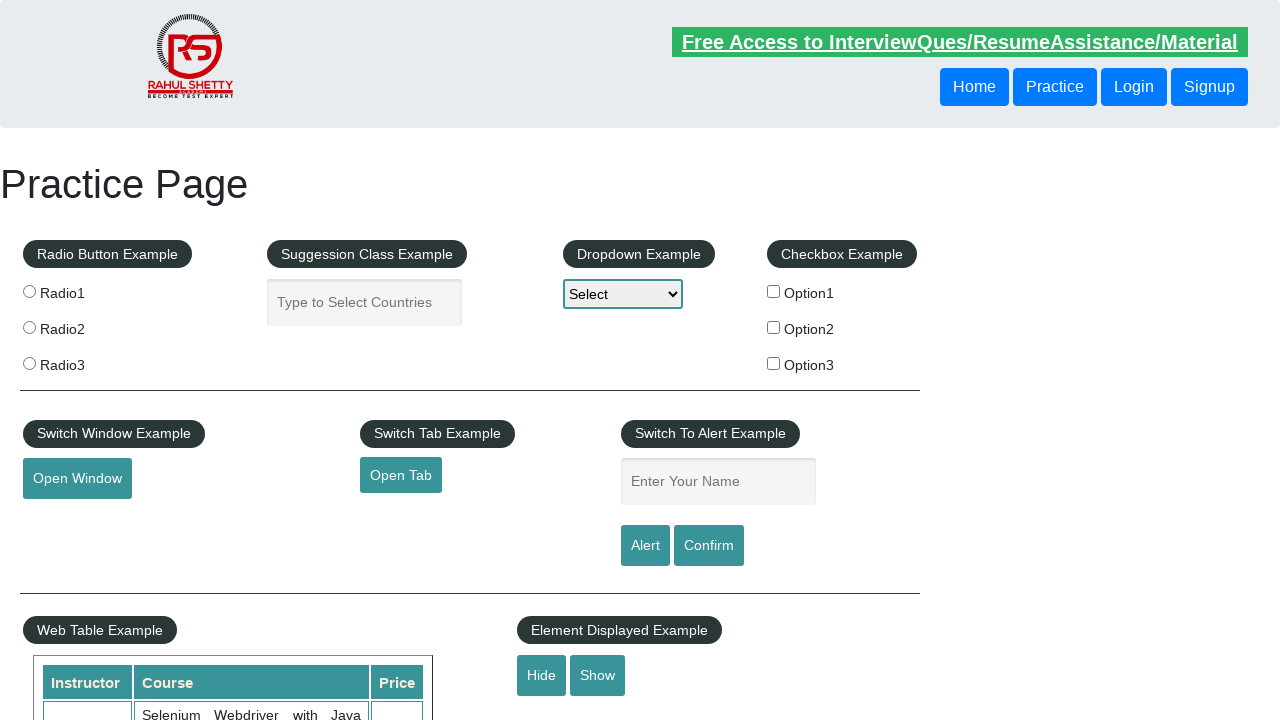

Verified text field is now hidden after clicking hide button
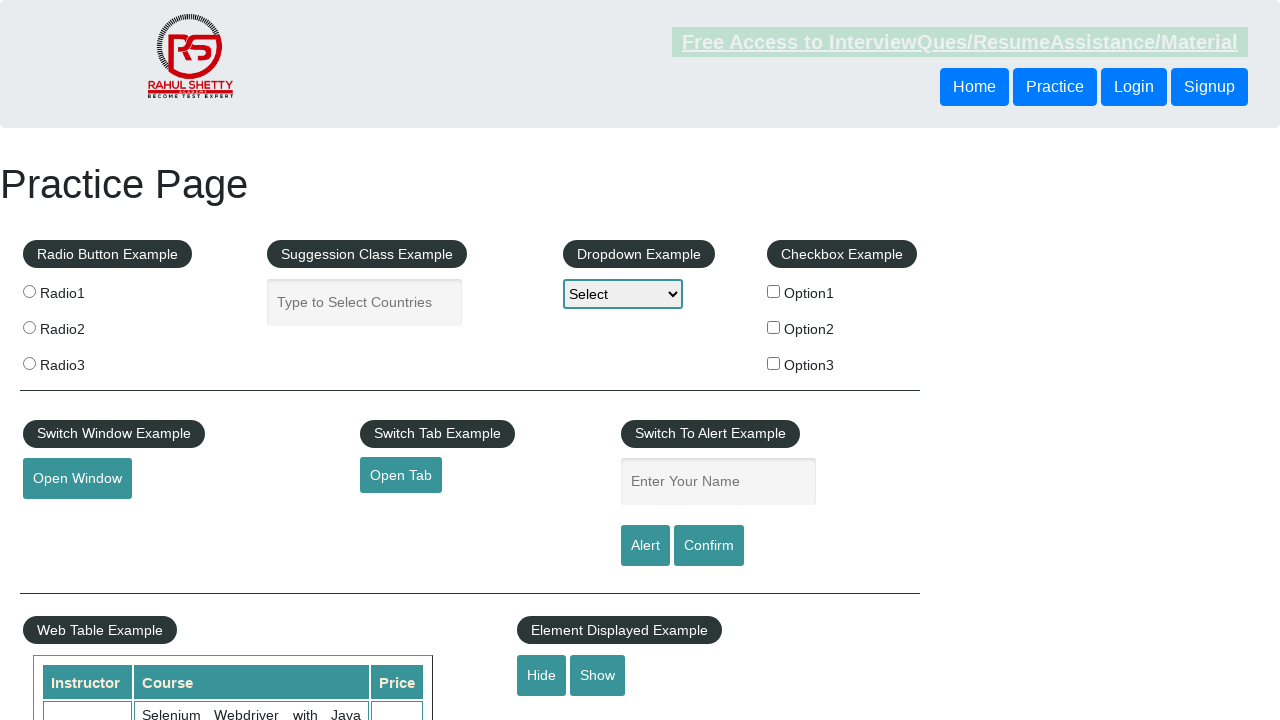

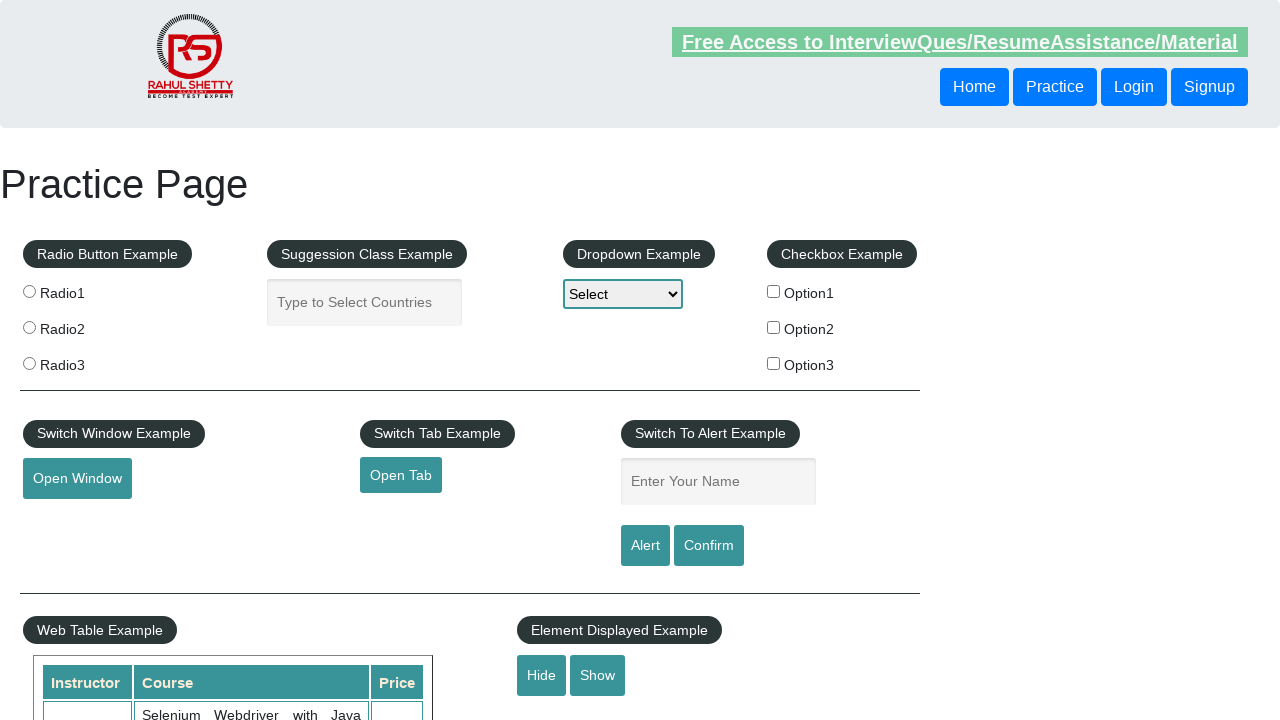